Tests checkbox interaction by selecting specific checkboxes (2nd, 4th, and 7th) from a list of checkboxes on a test automation practice page.

Starting URL: https://testautomationpractice.blogspot.com/

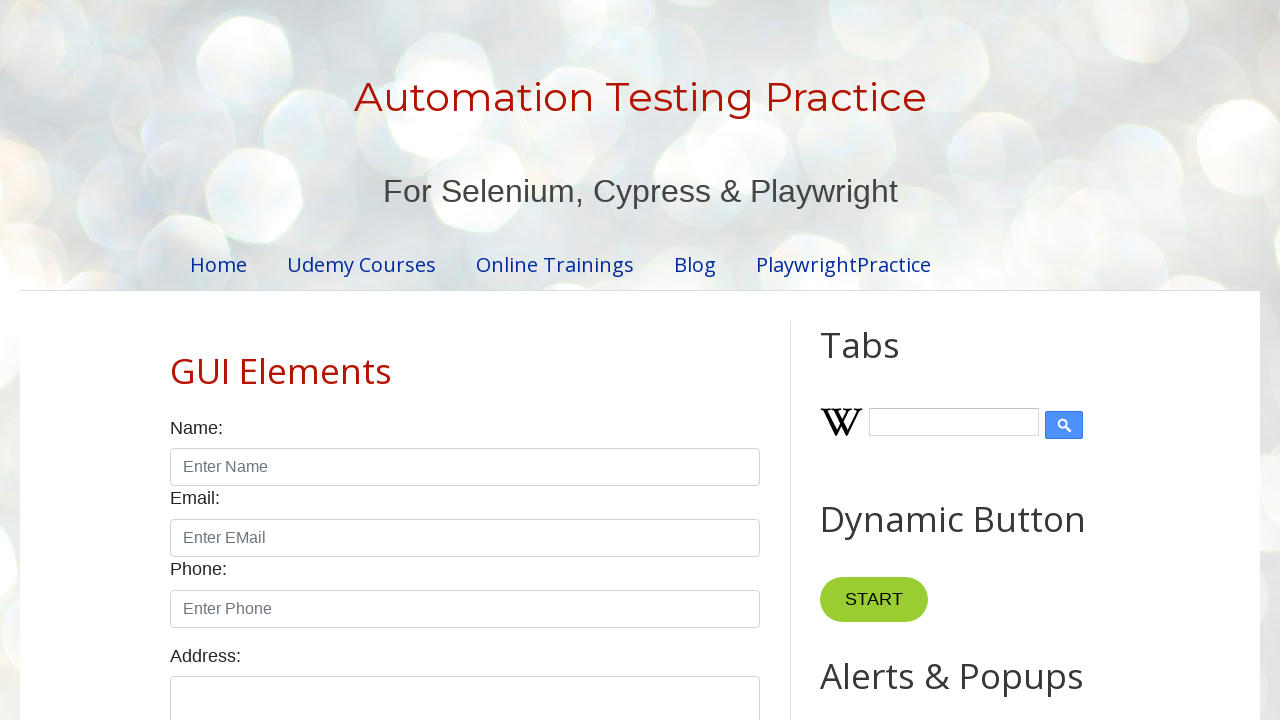

Waited for checkboxes to load on the page
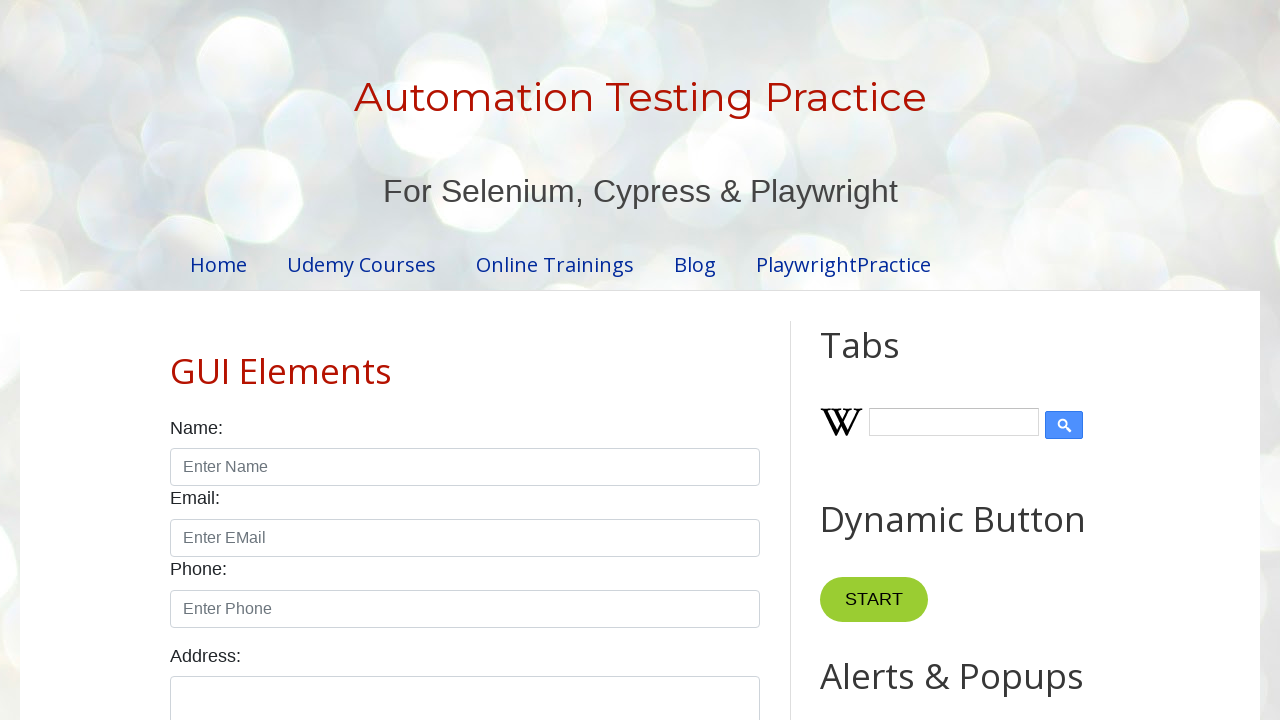

Located all checkboxes on the page
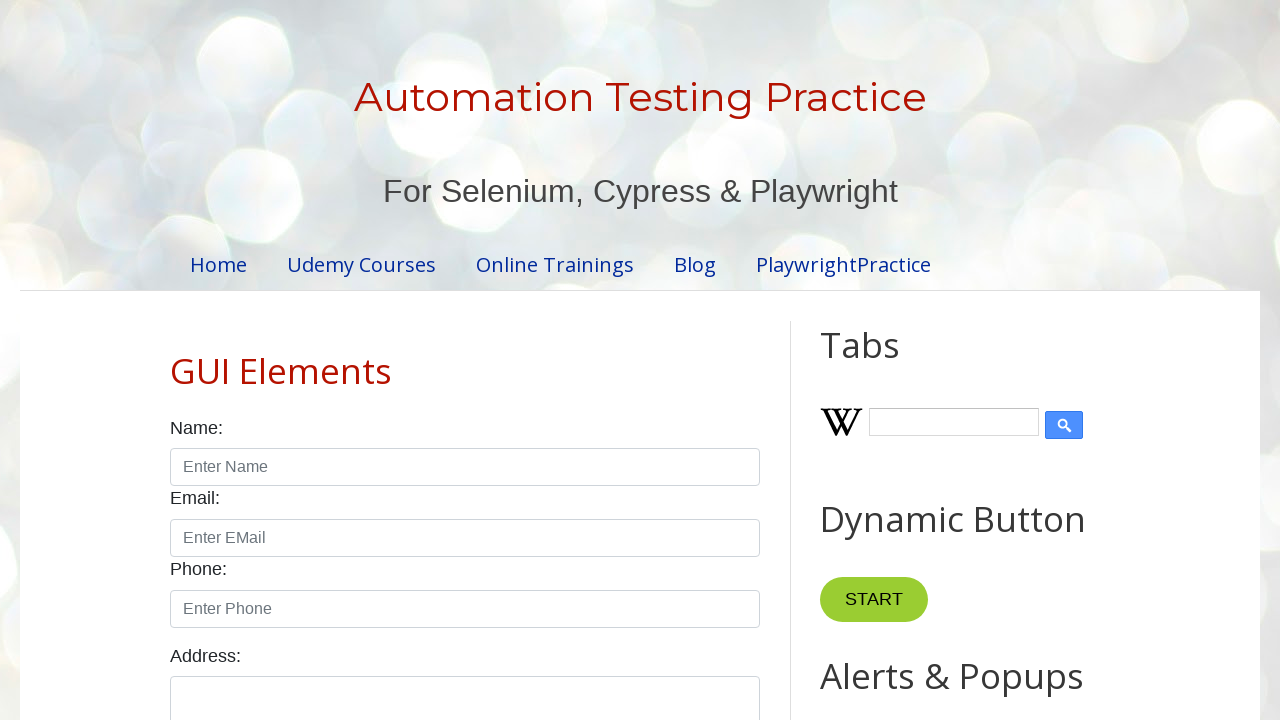

Clicked the 2nd checkbox (index 1) at (272, 360) on input.form-check-input[type='checkbox'] >> nth=1
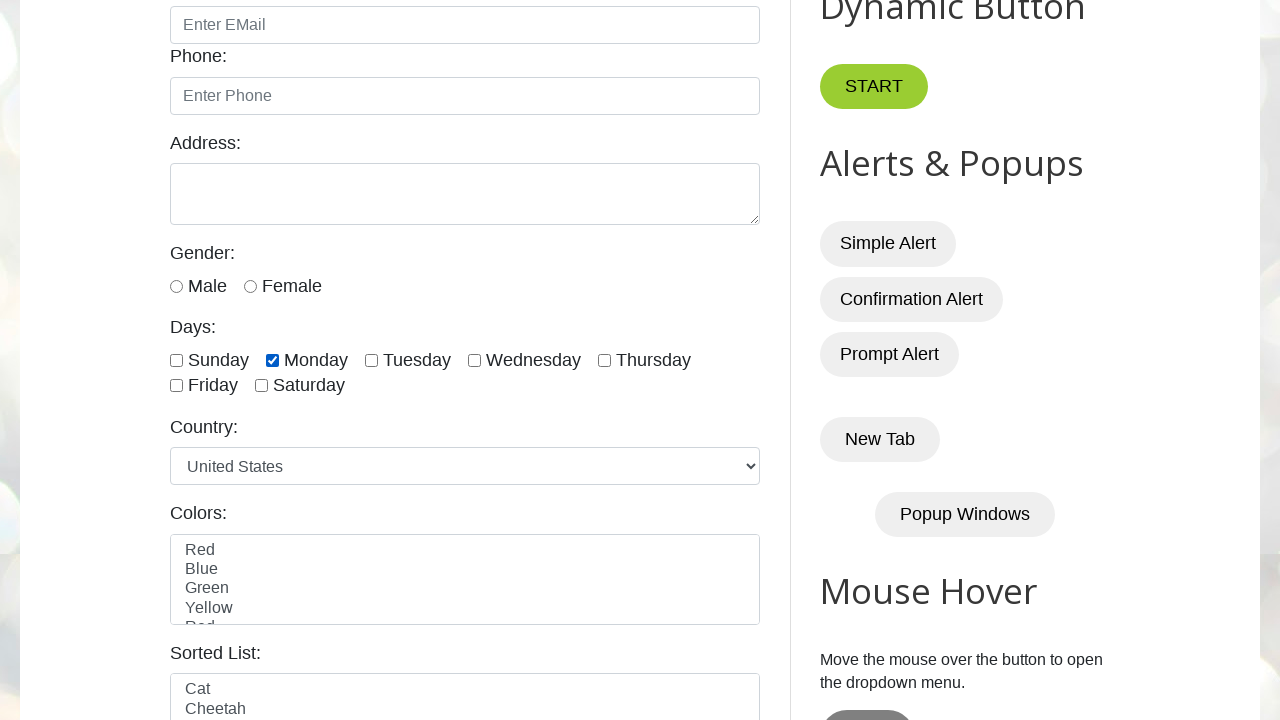

Clicked the 4th checkbox (index 3) at (474, 360) on input.form-check-input[type='checkbox'] >> nth=3
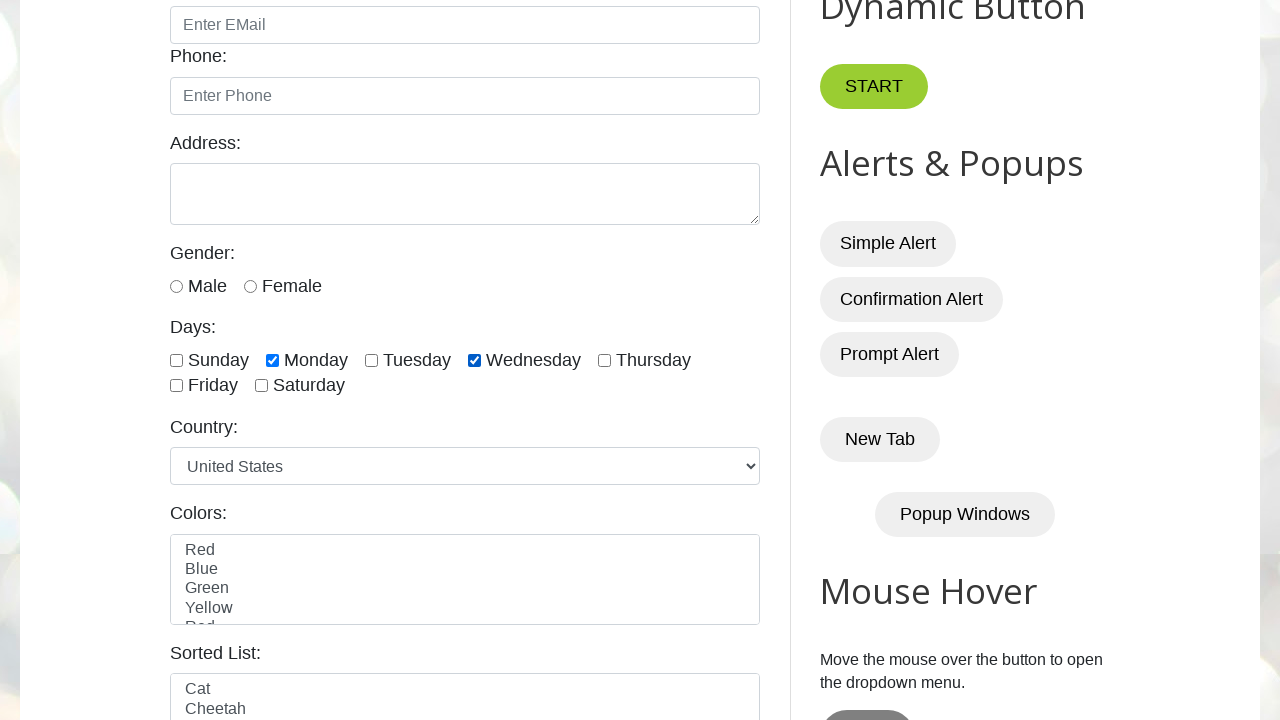

Clicked the 7th checkbox (index 6) at (262, 386) on input.form-check-input[type='checkbox'] >> nth=6
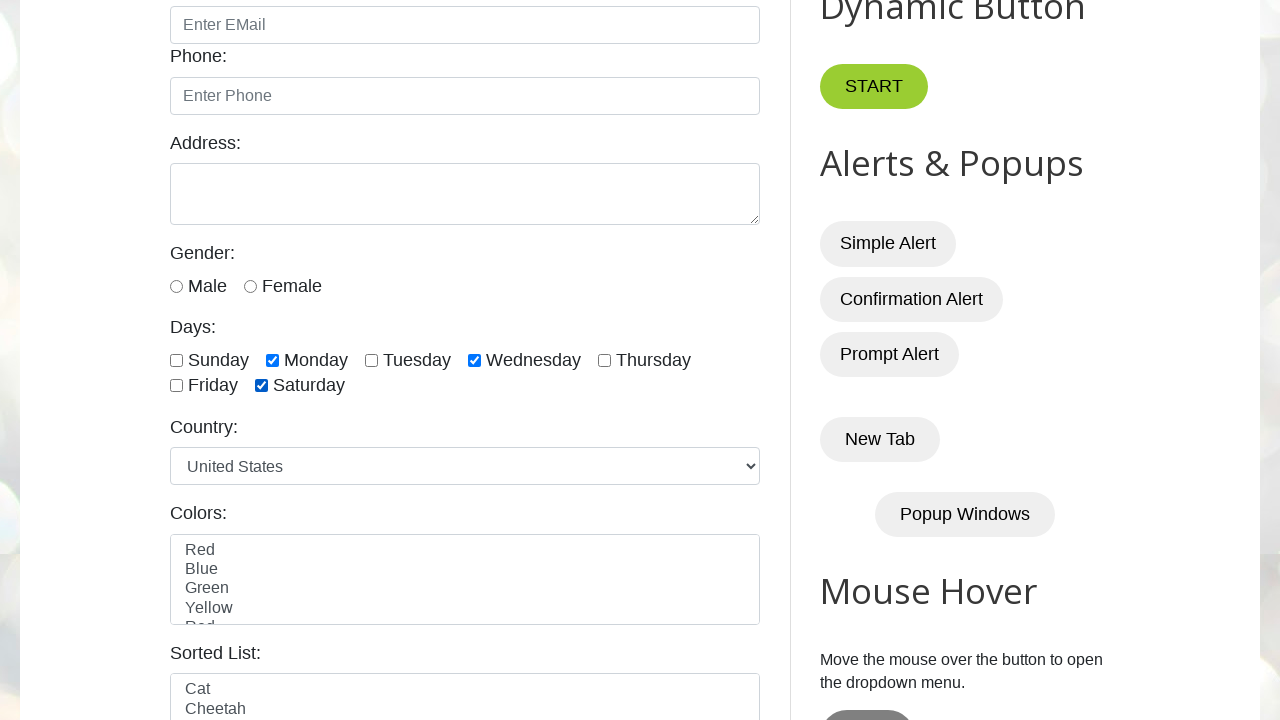

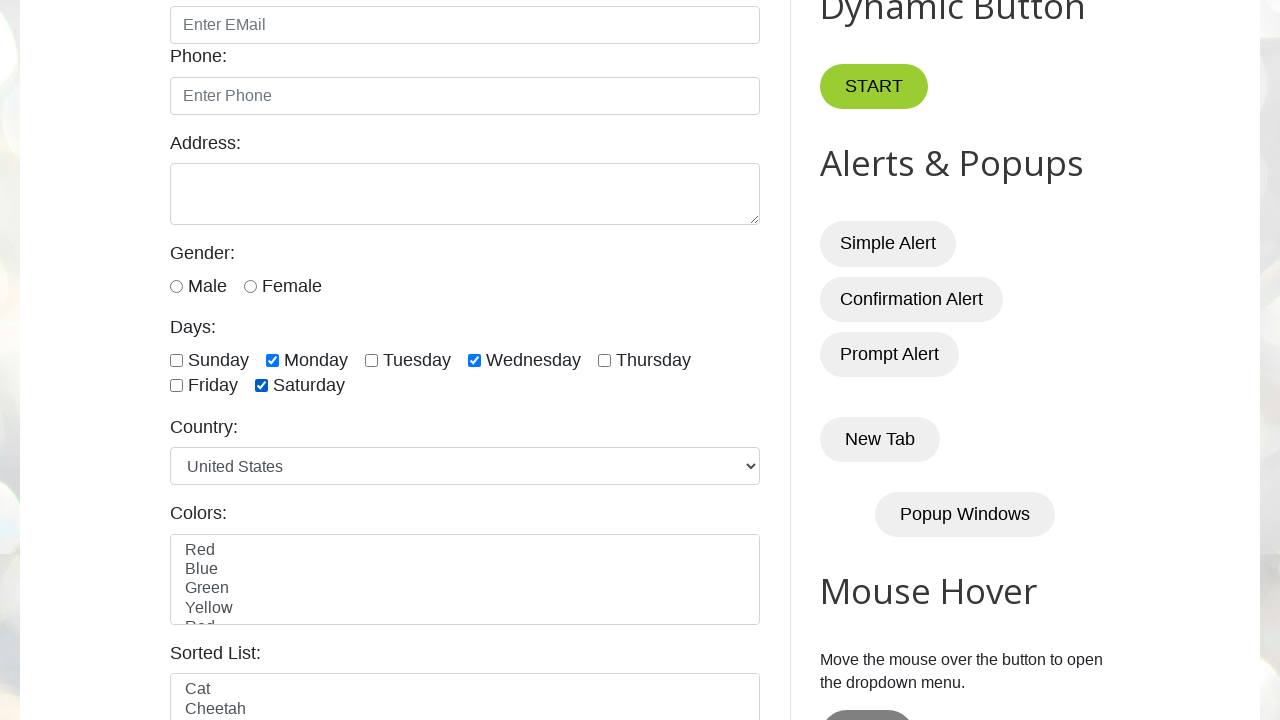